Tests alert popup handling by clicking an alert button and verifying the alert appears

Starting URL: https://rahulshettyacademy.com/AutomationPractice/

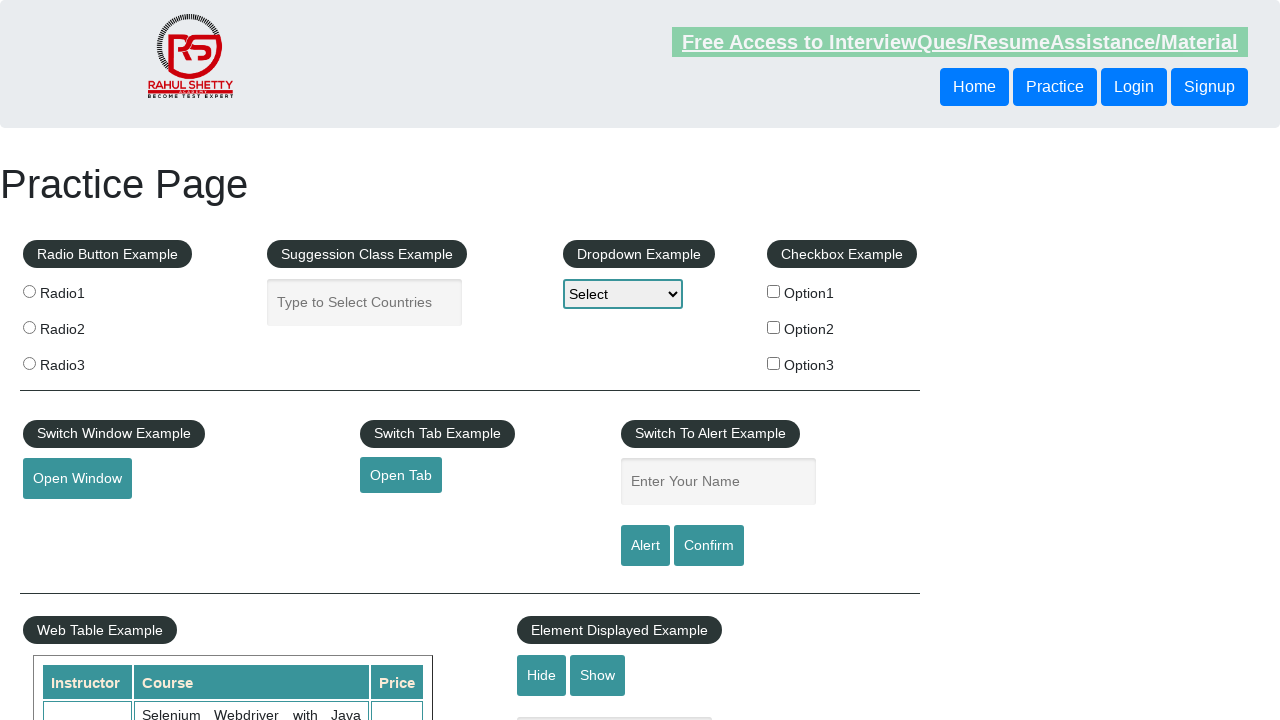

Clicked alert button to trigger alert popup at (645, 546) on #alertbtn
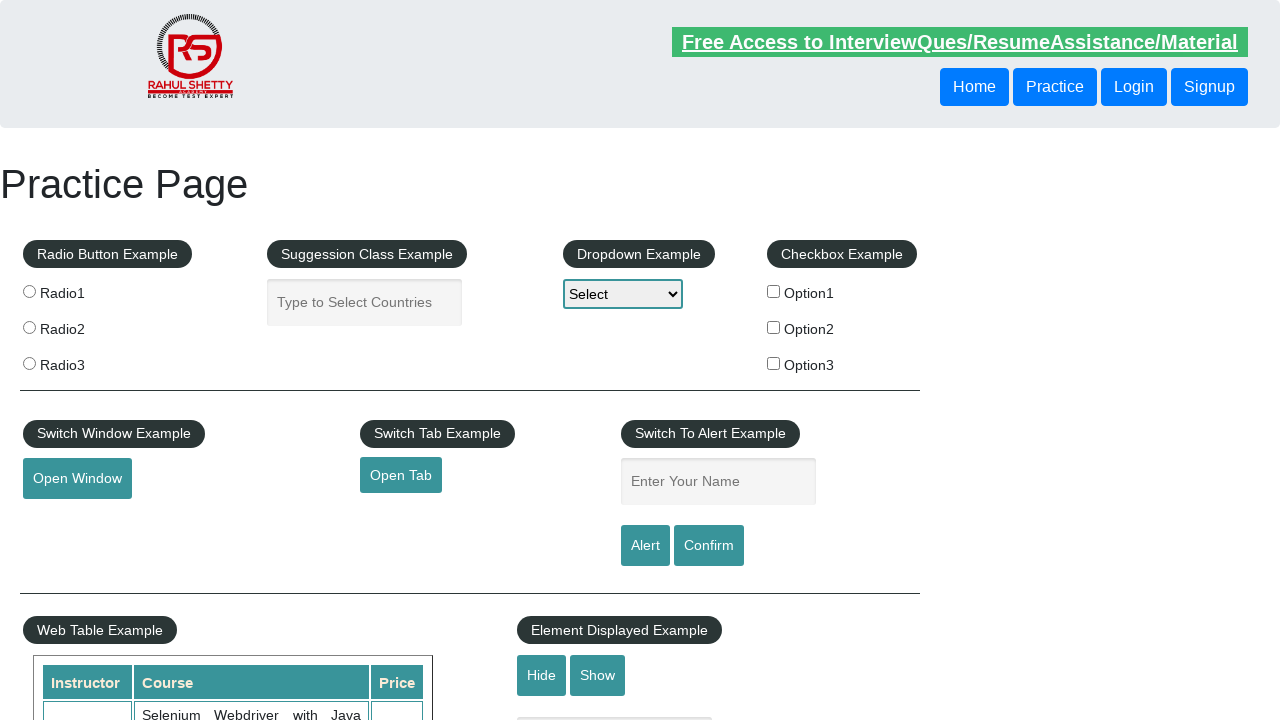

Registered dialog handler to accept alert
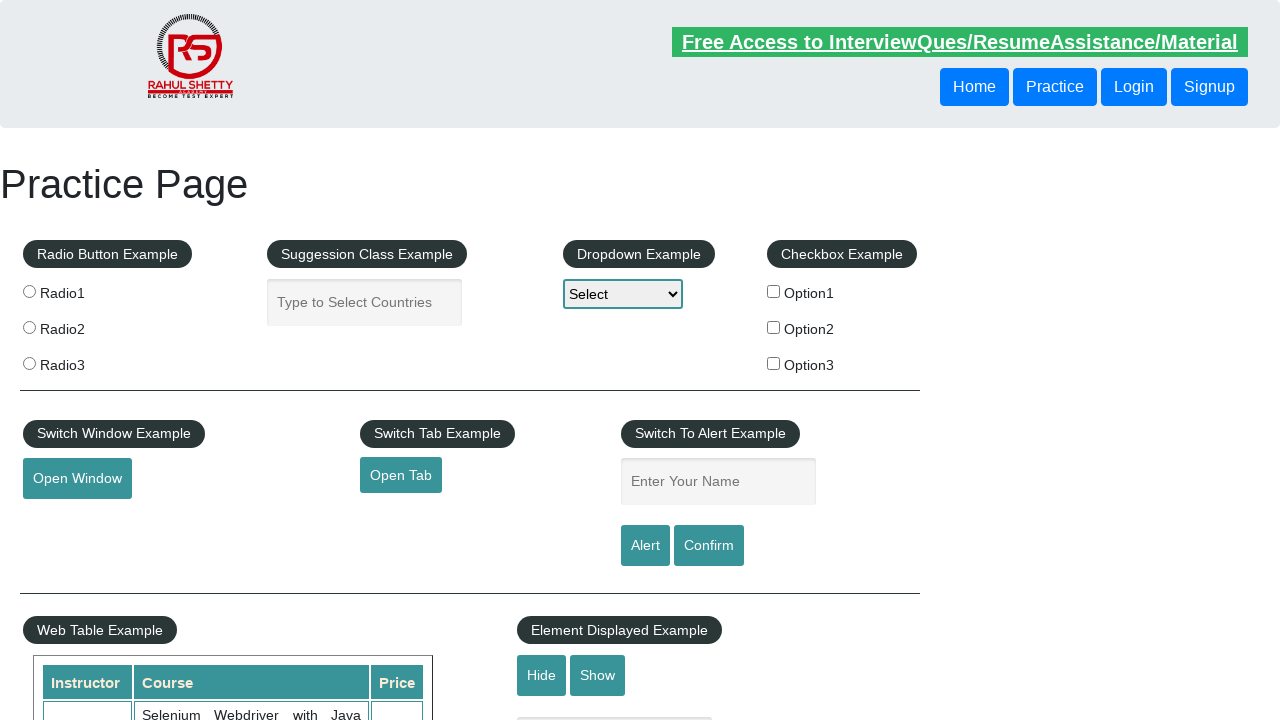

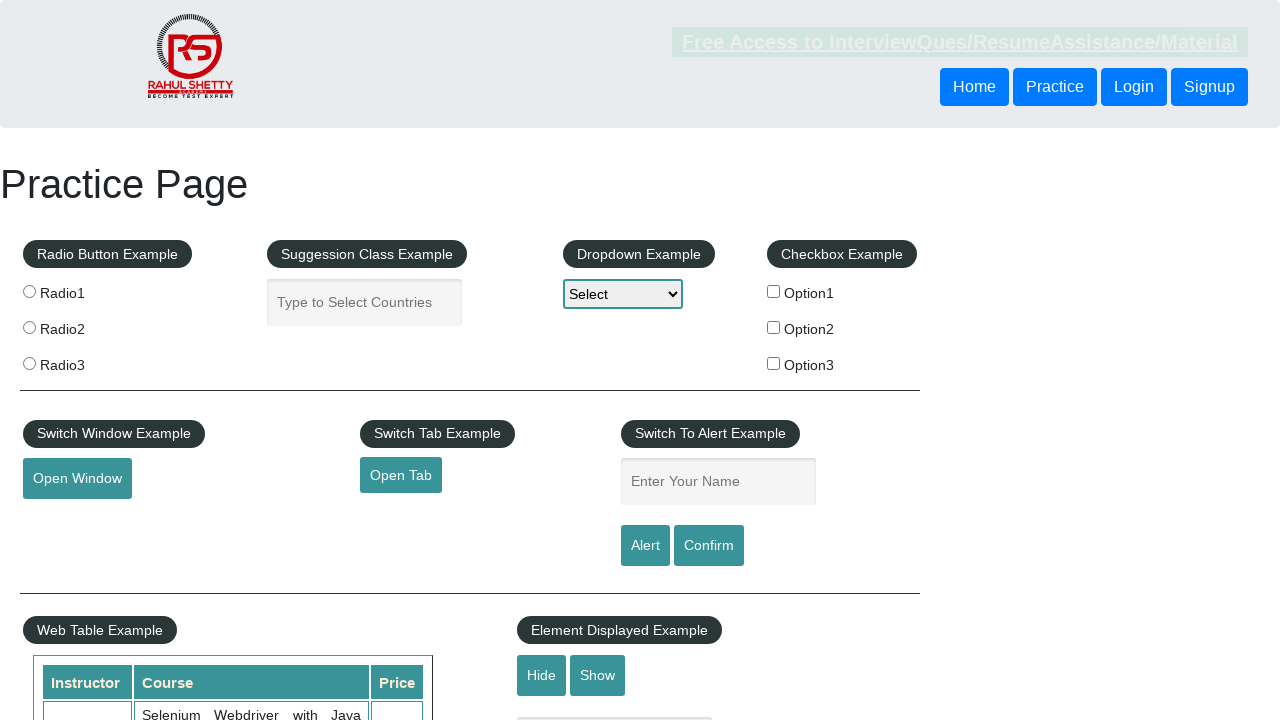